Navigates to SUQQU cosmetics news page, finds news items matching a specific keyword about discontinued products, and visits the detail pages to verify product information is displayed

Starting URL: https://www.suqqu.com/ja/news

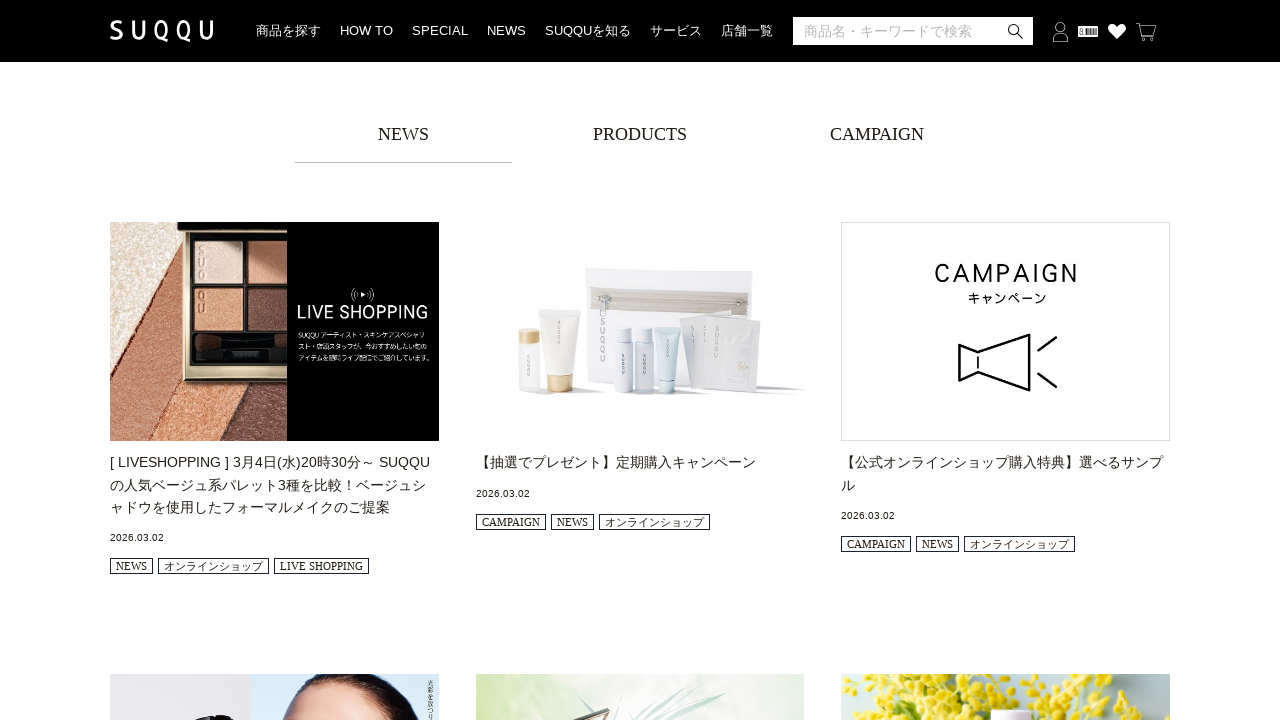

Waited for news list items to load on SUQQU news page
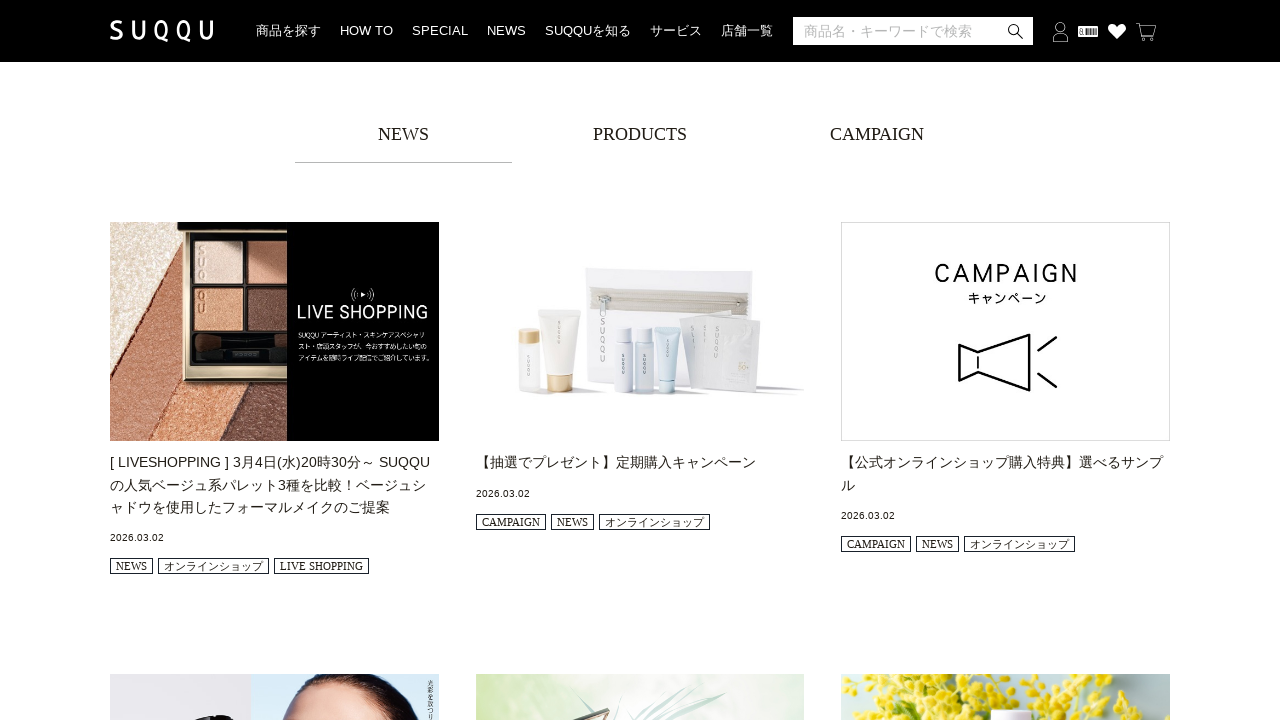

Retrieved all news list items from the page
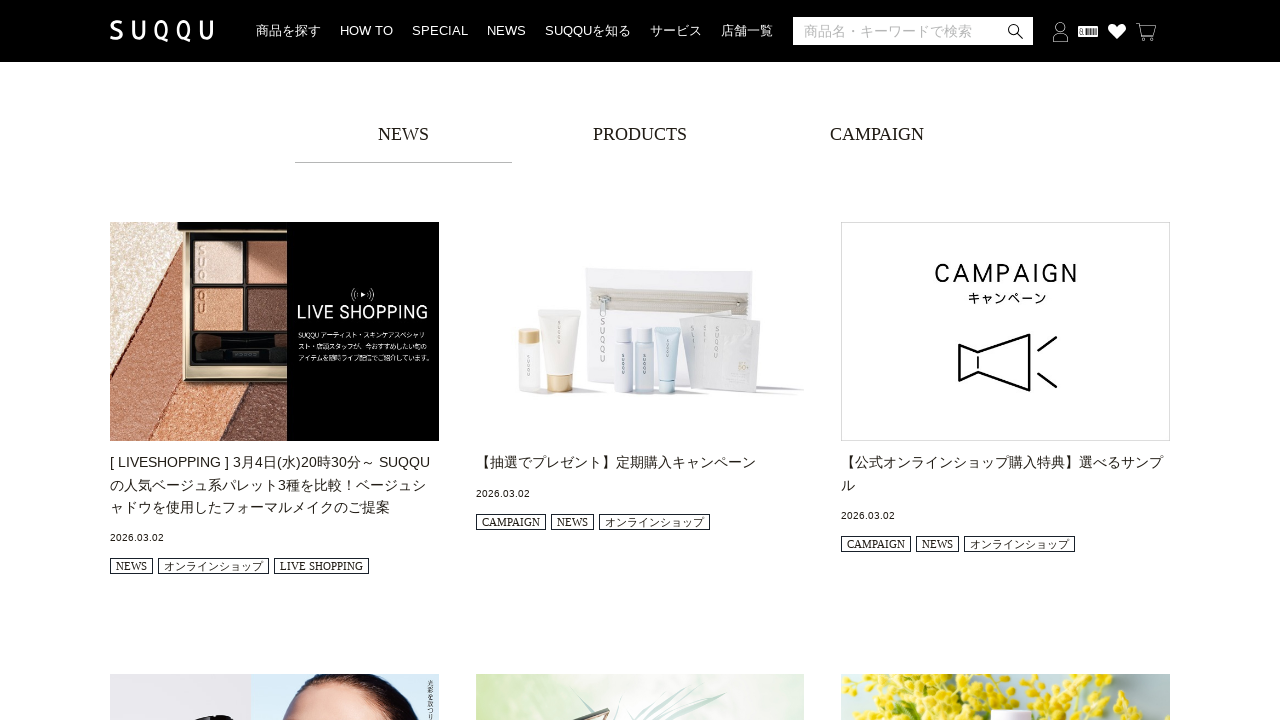

Found and clicked news item with keyword '販売終了商品のお知らせ' (discontinued products notice) at (274, 332) on .m-suqqu_newsList-item >> nth=9 >> .m-suqqu_newsList-link
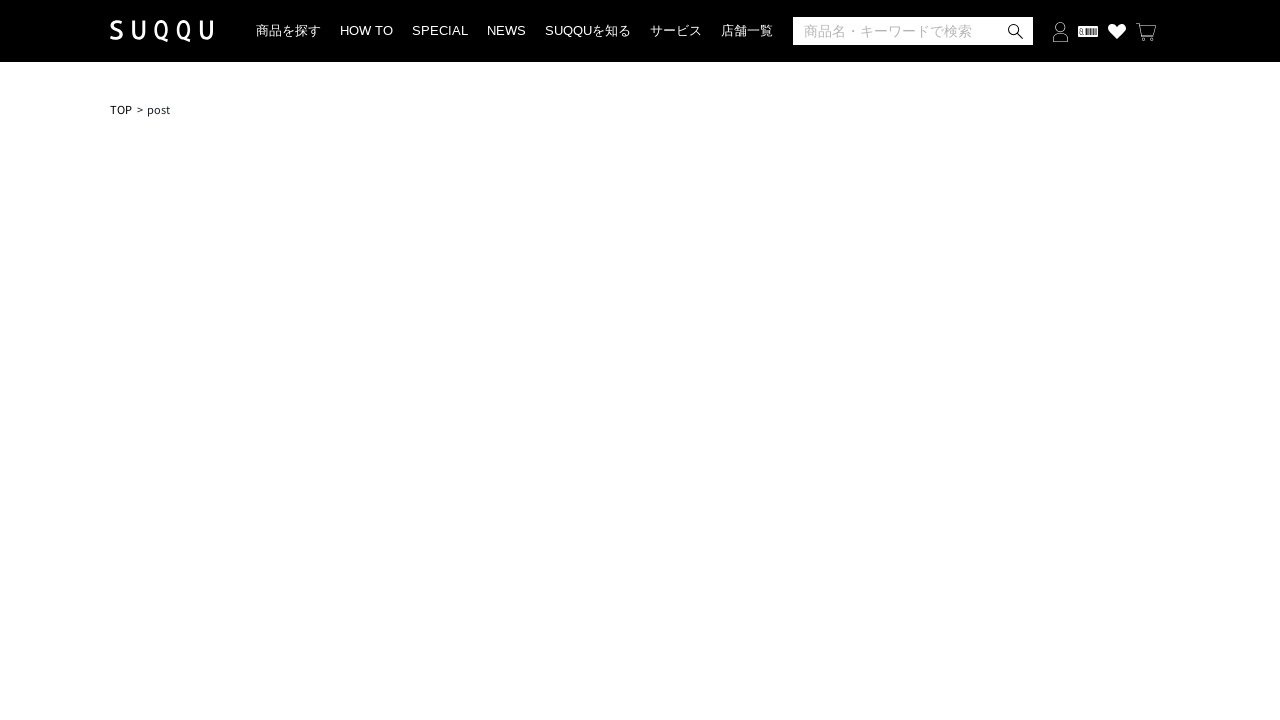

News detail page loaded - timestamp element found
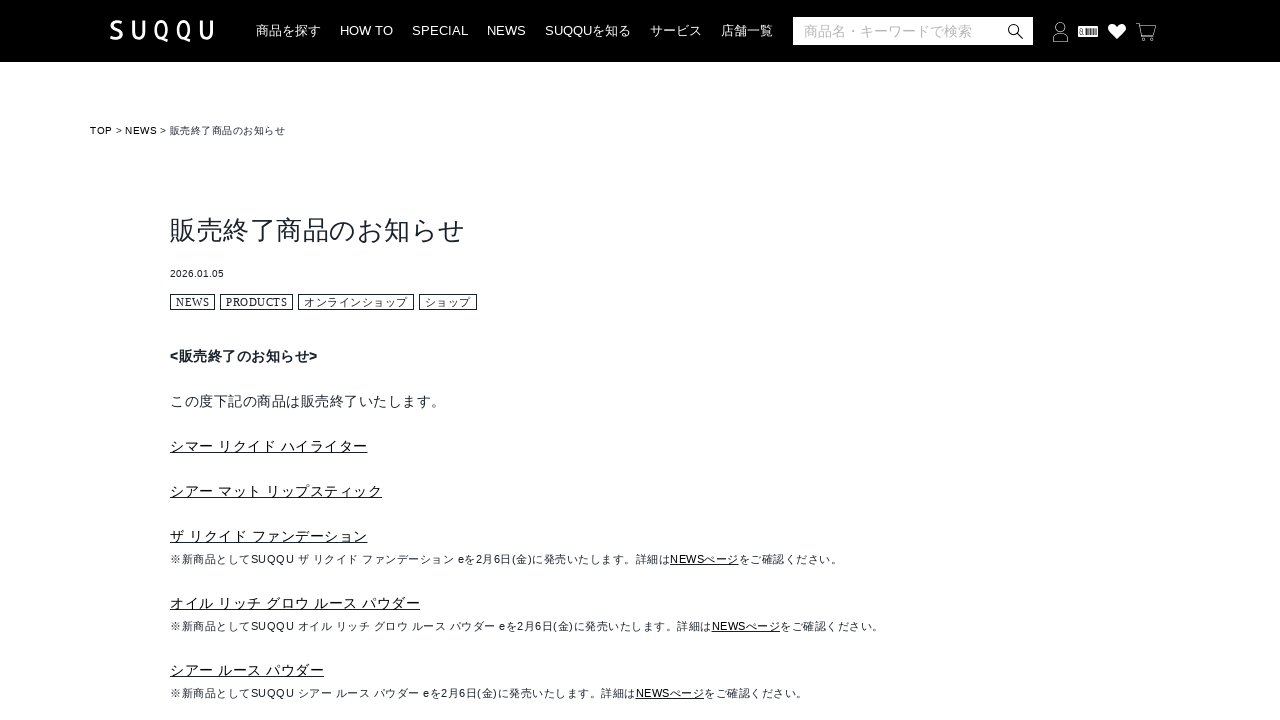

Verified product information content section is displayed on detail page
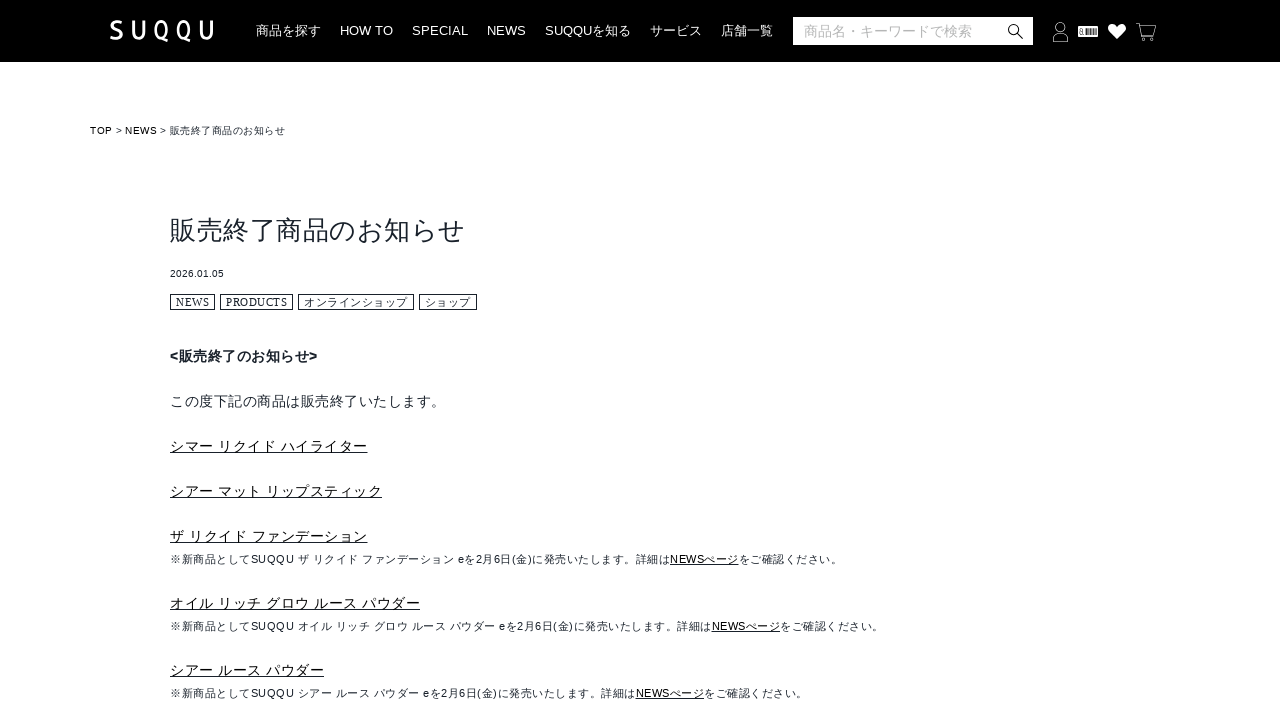

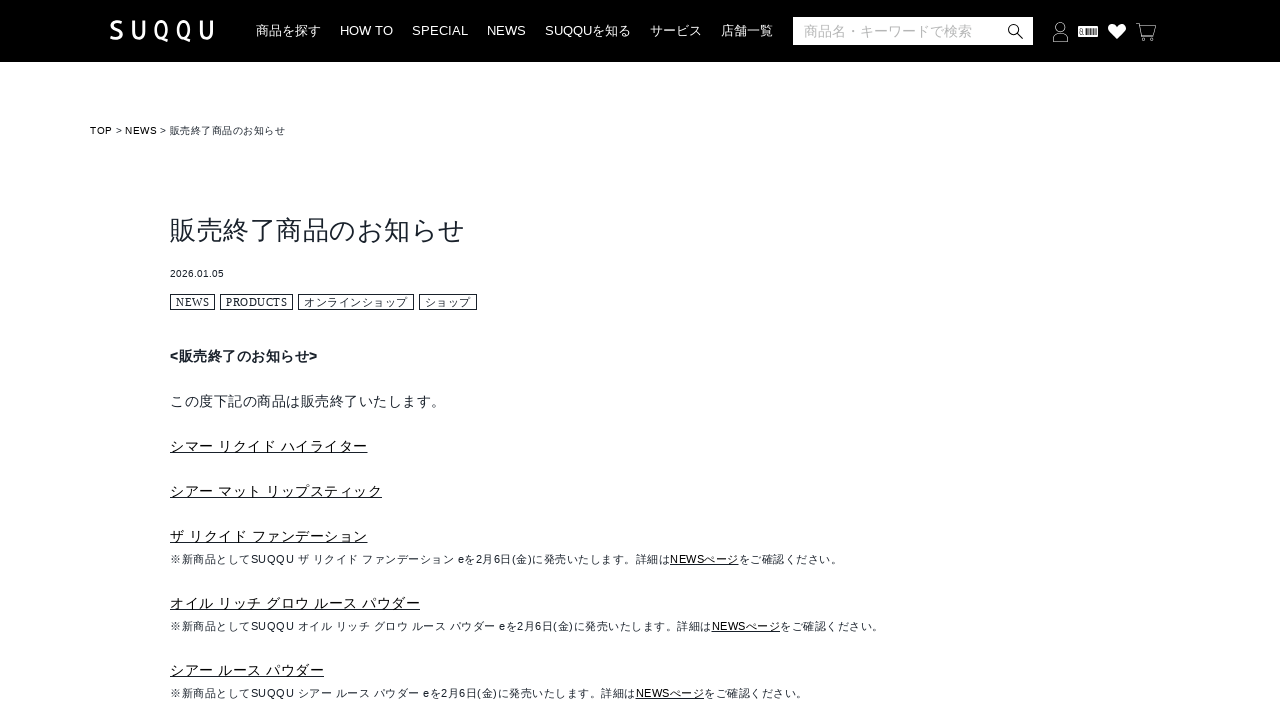